Tests that the Clear completed button is hidden when no items are completed

Starting URL: https://demo.playwright.dev/todomvc

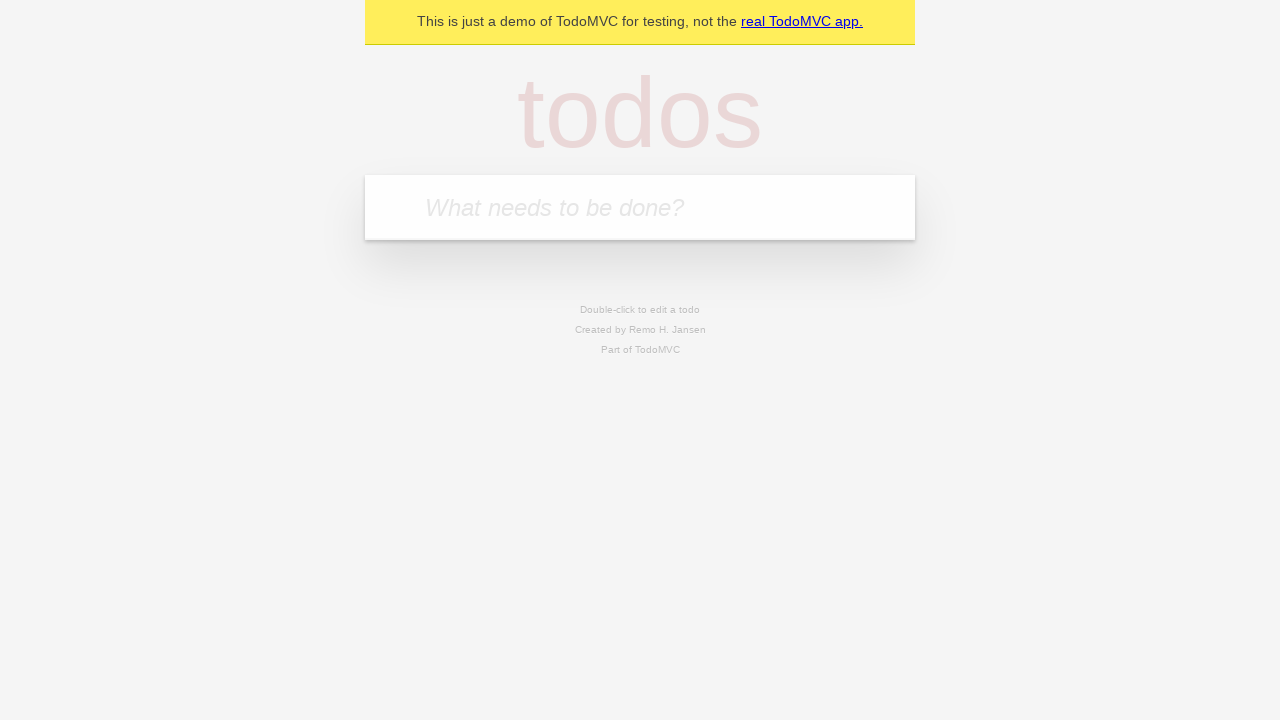

Filled first todo input with 'buy some cheese' on internal:attr=[placeholder="What needs to be done?"i]
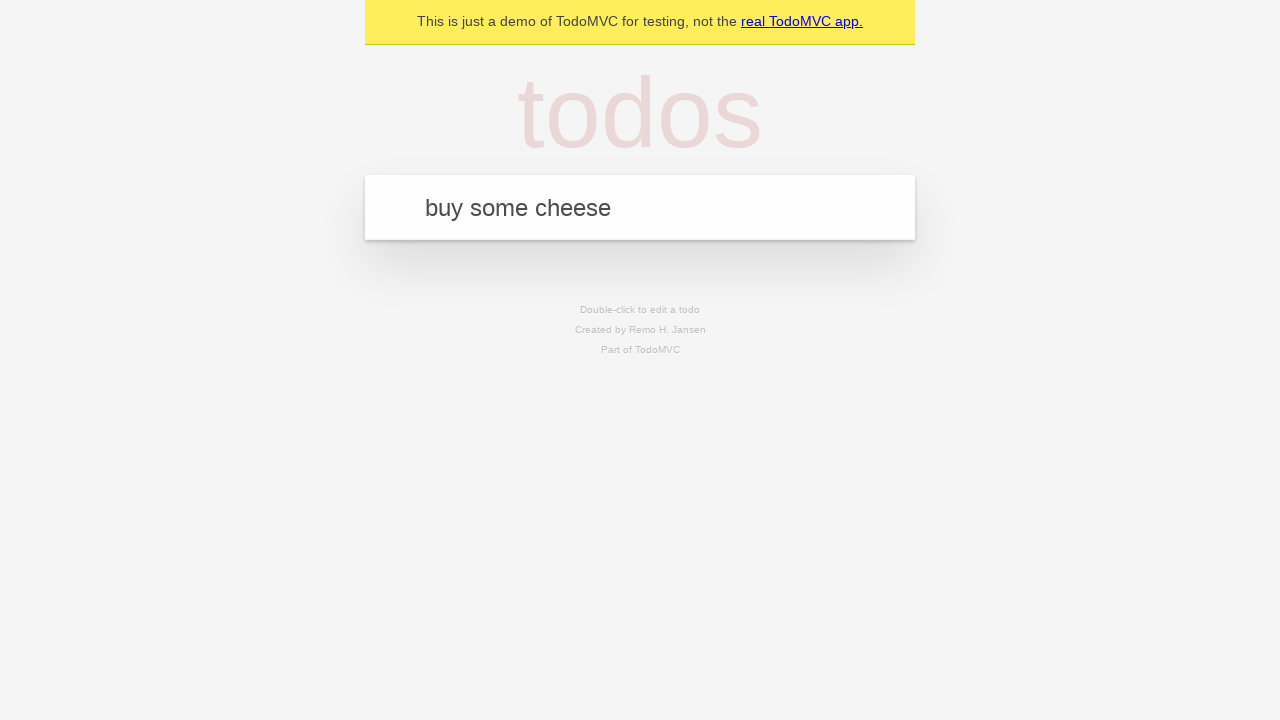

Pressed Enter to create first todo on internal:attr=[placeholder="What needs to be done?"i]
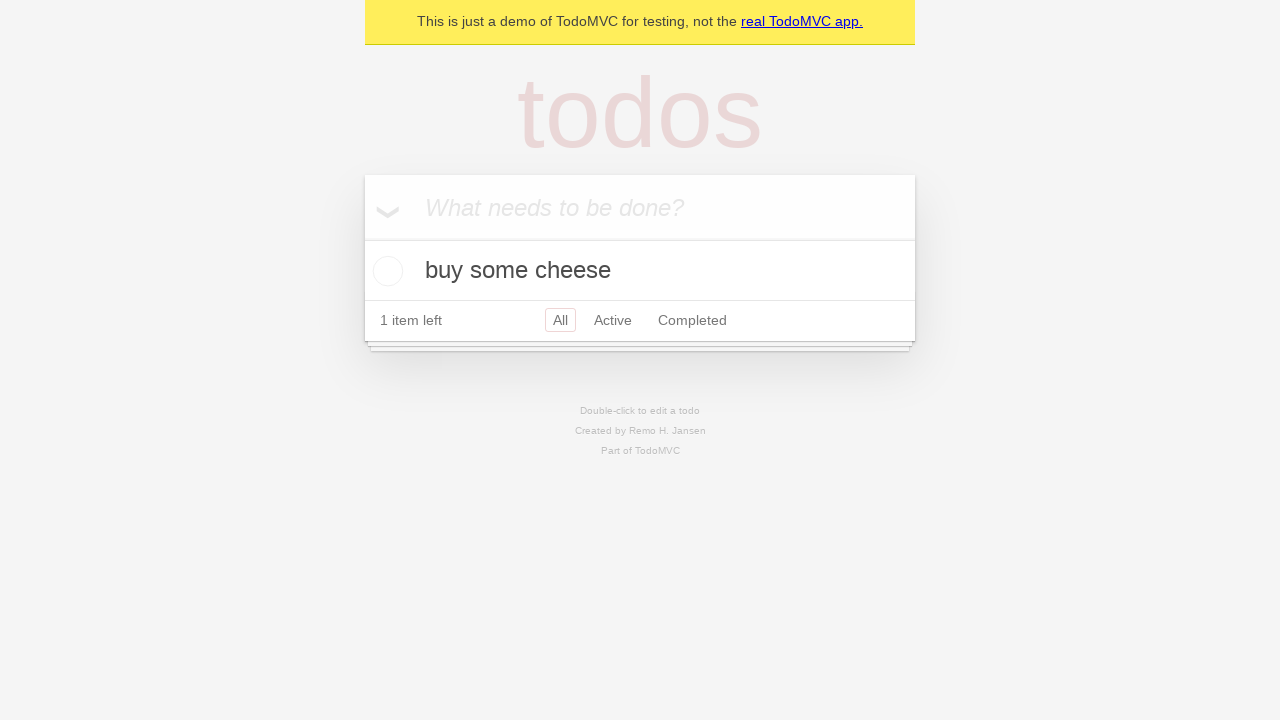

Filled second todo input with 'feed the cat' on internal:attr=[placeholder="What needs to be done?"i]
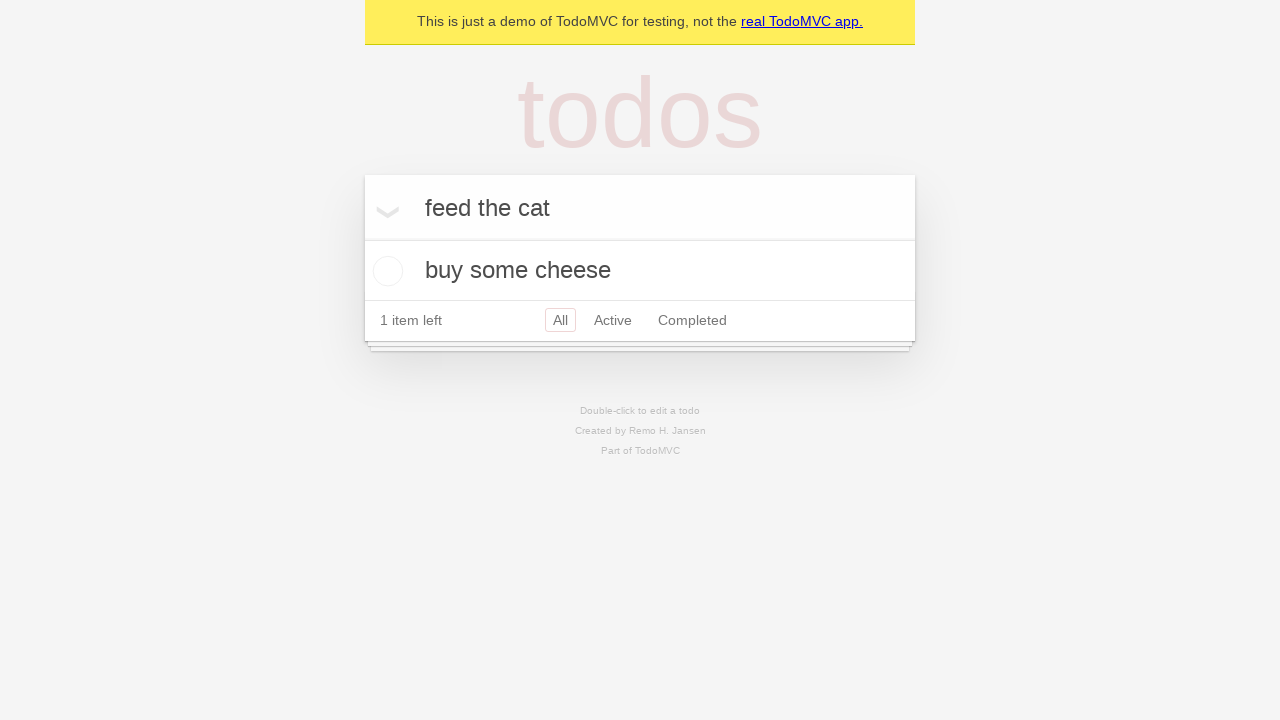

Pressed Enter to create second todo on internal:attr=[placeholder="What needs to be done?"i]
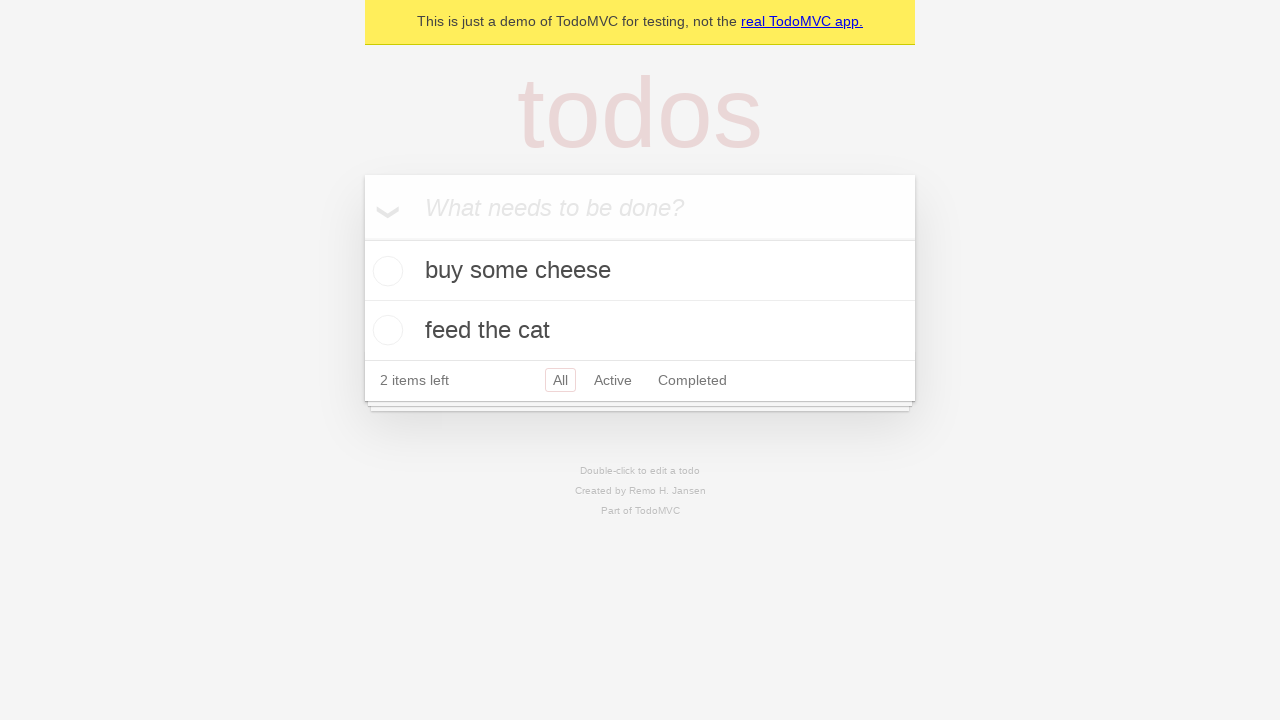

Filled third todo input with 'book a doctors appointment' on internal:attr=[placeholder="What needs to be done?"i]
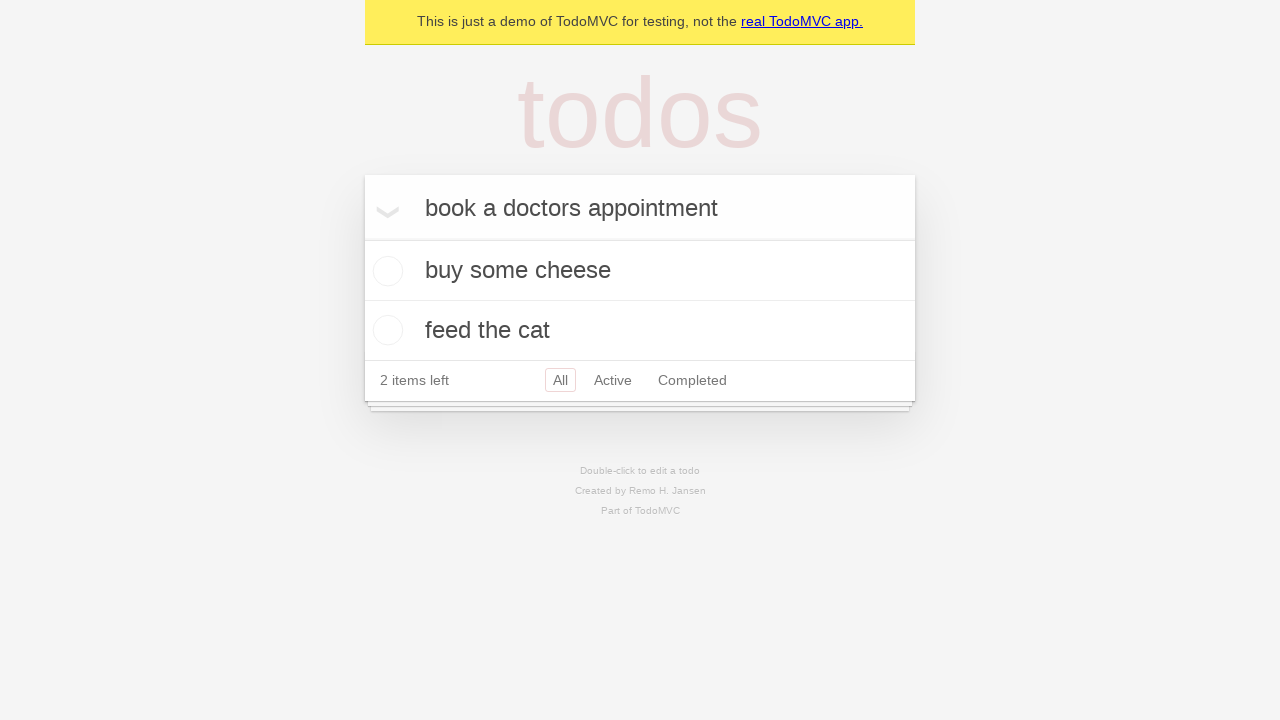

Pressed Enter to create third todo on internal:attr=[placeholder="What needs to be done?"i]
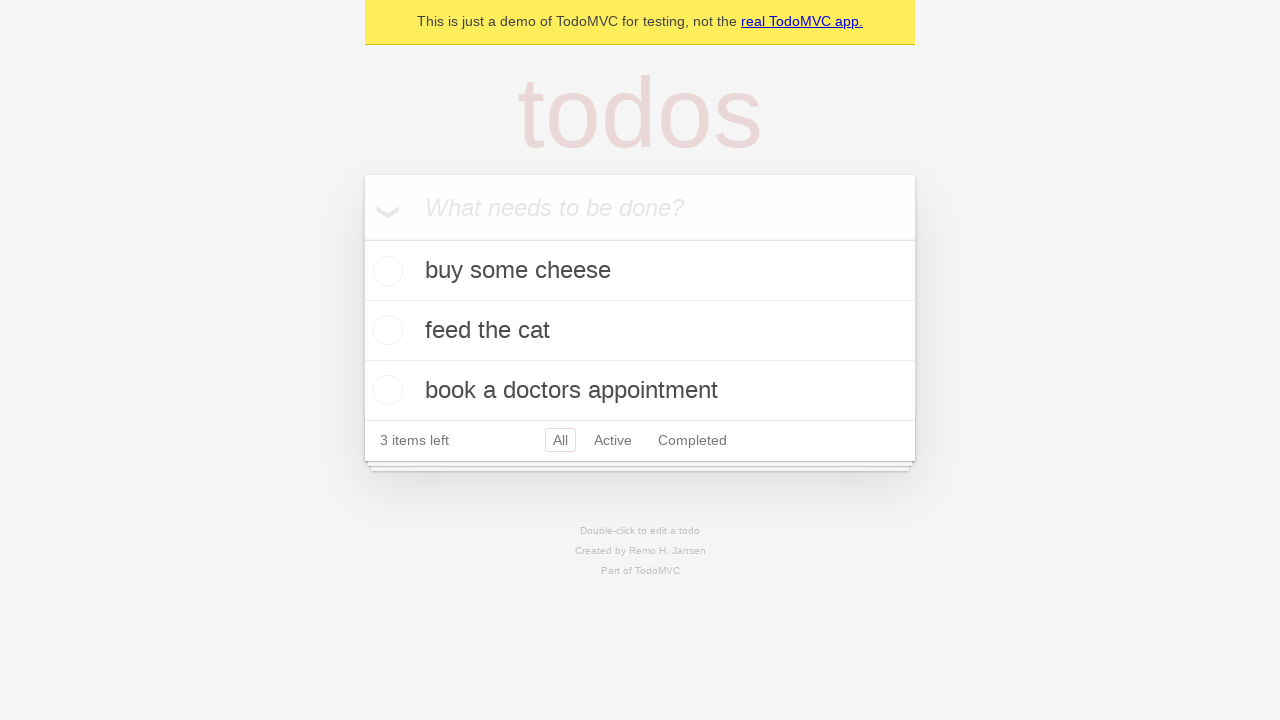

Waited for all 3 todos to be created
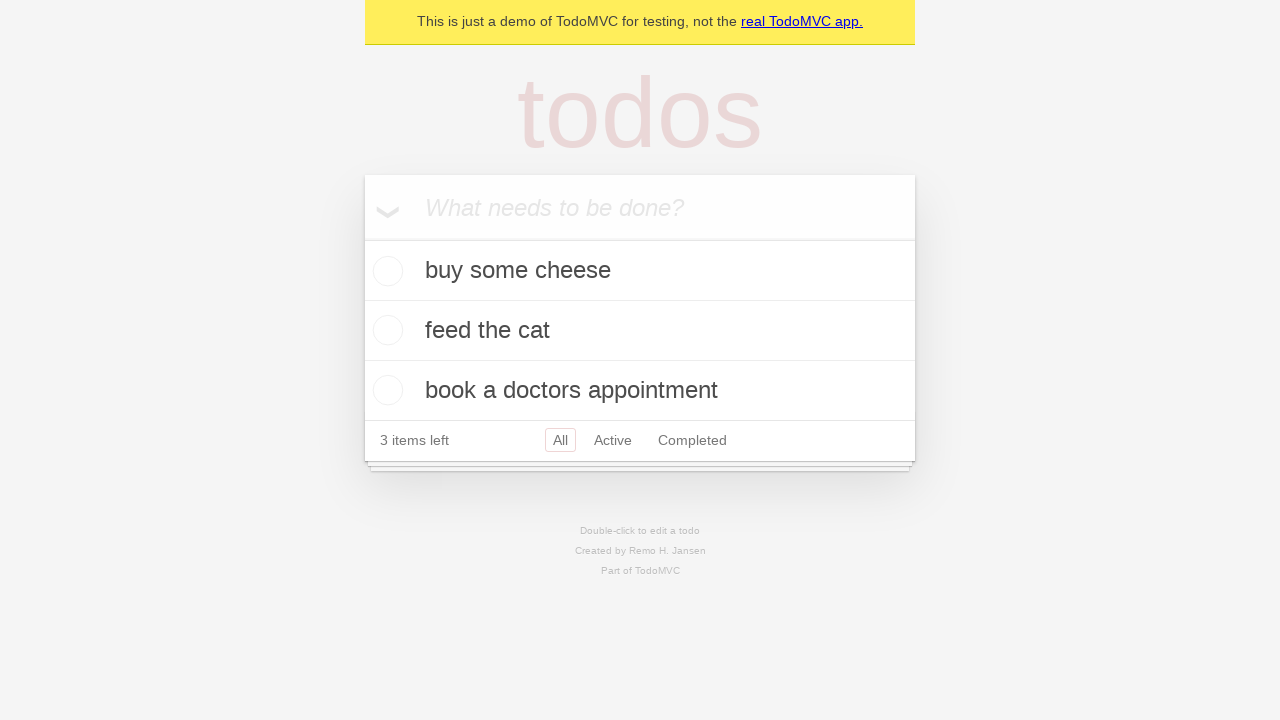

Checked first todo item as completed at (385, 271) on .todo-list li .toggle >> nth=0
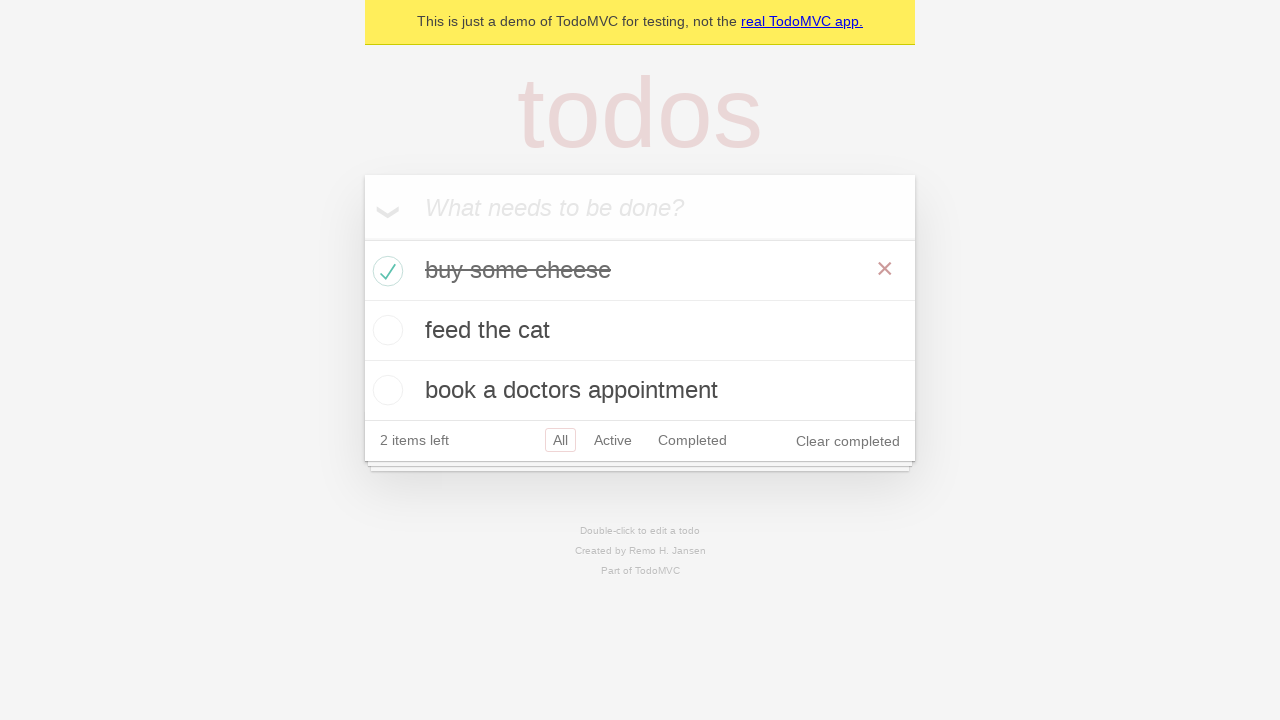

Clicked Clear completed button at (848, 441) on internal:role=button[name="Clear completed"i]
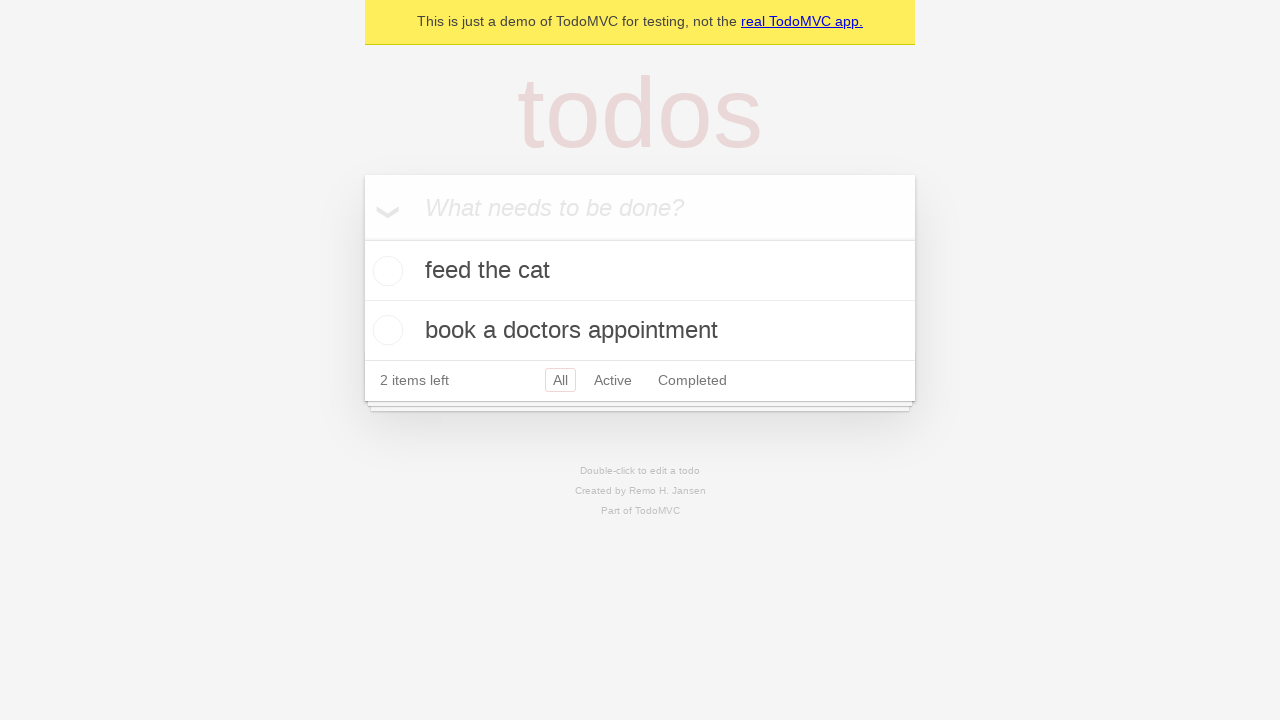

Waited for Clear completed button to be hidden
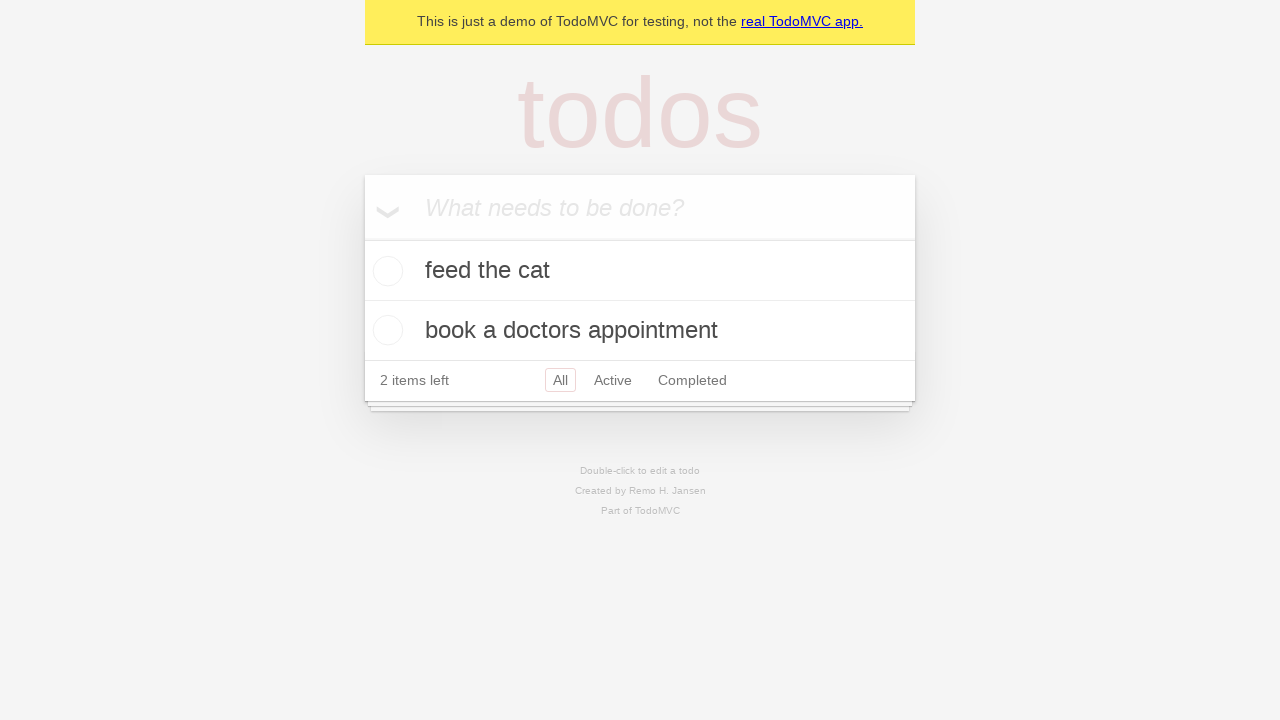

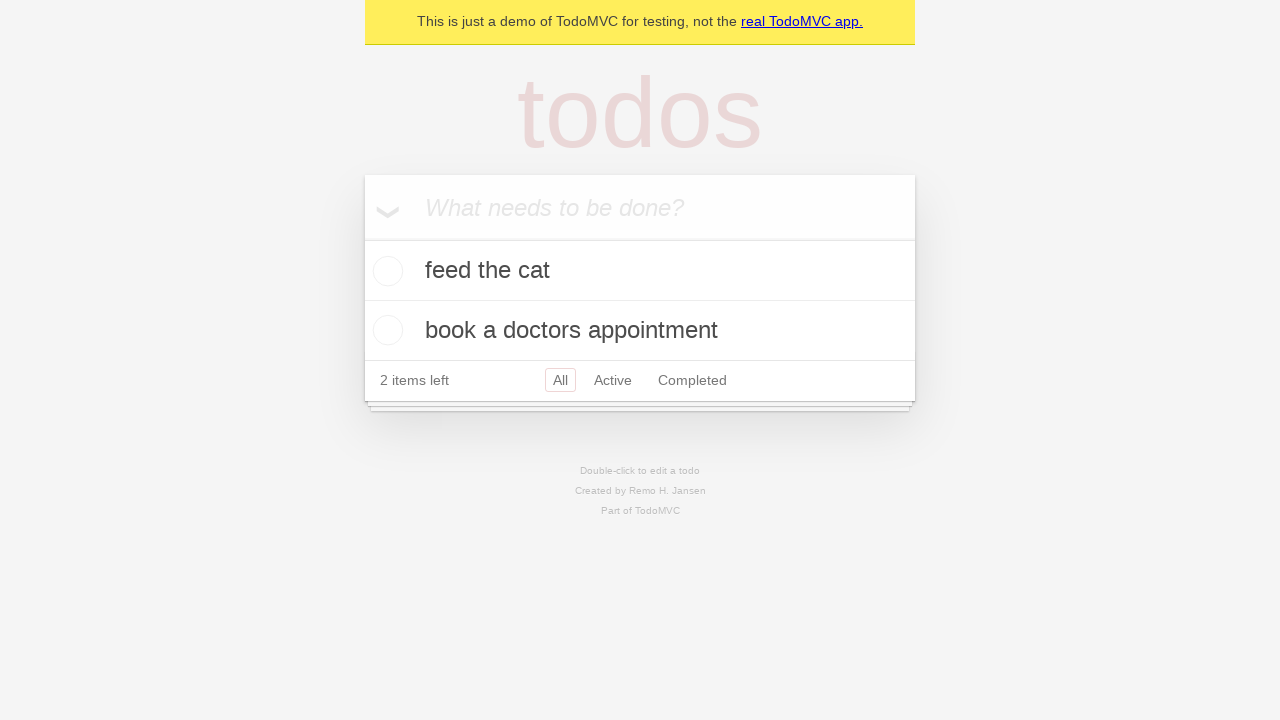